Clicks a button to set a cookie and verifies the cookie was created with expected name and value

Starting URL: https://example.cypress.io/commands/cookies

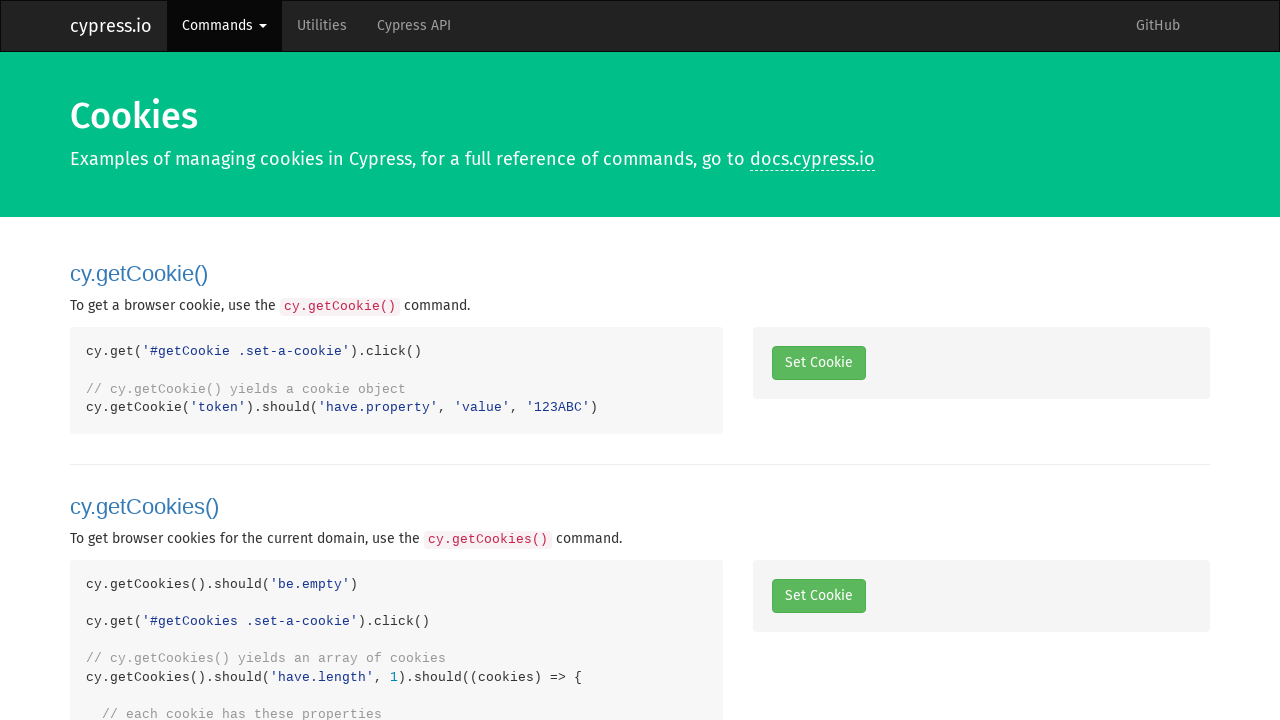

Clicked button to set a cookie at (818, 363) on #getCookie .set-a-cookie
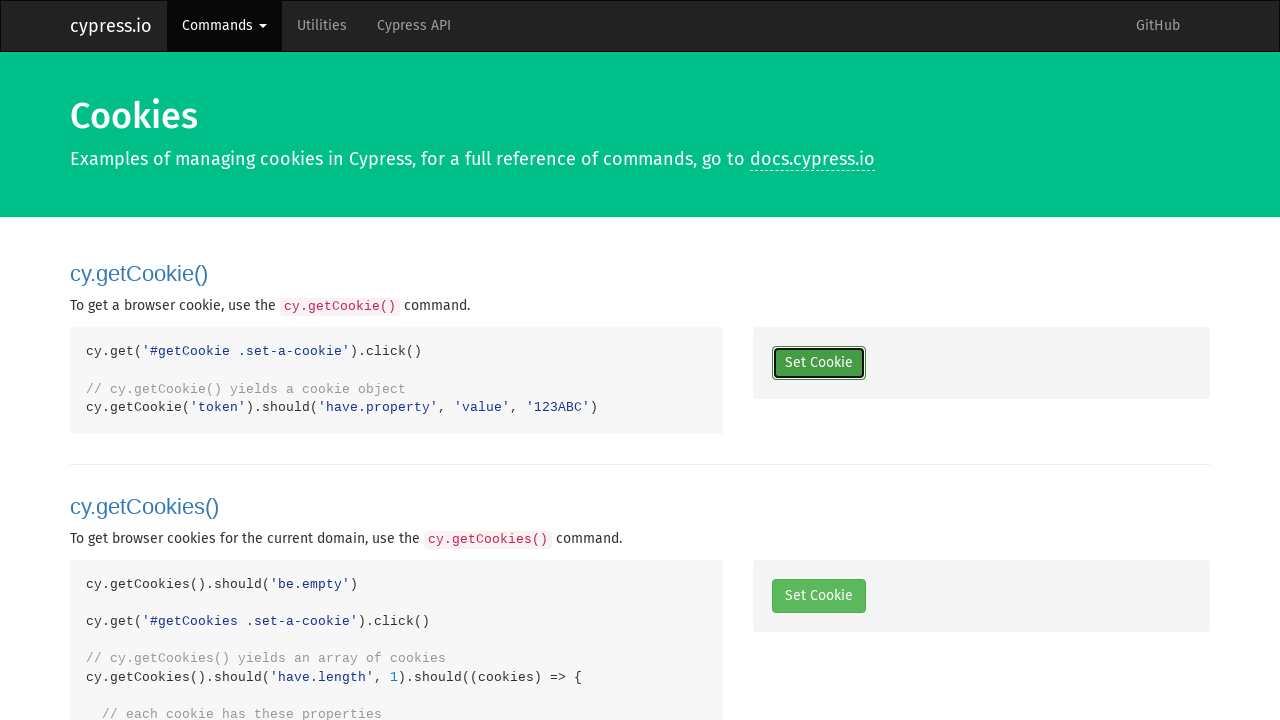

Retrieved cookies from context
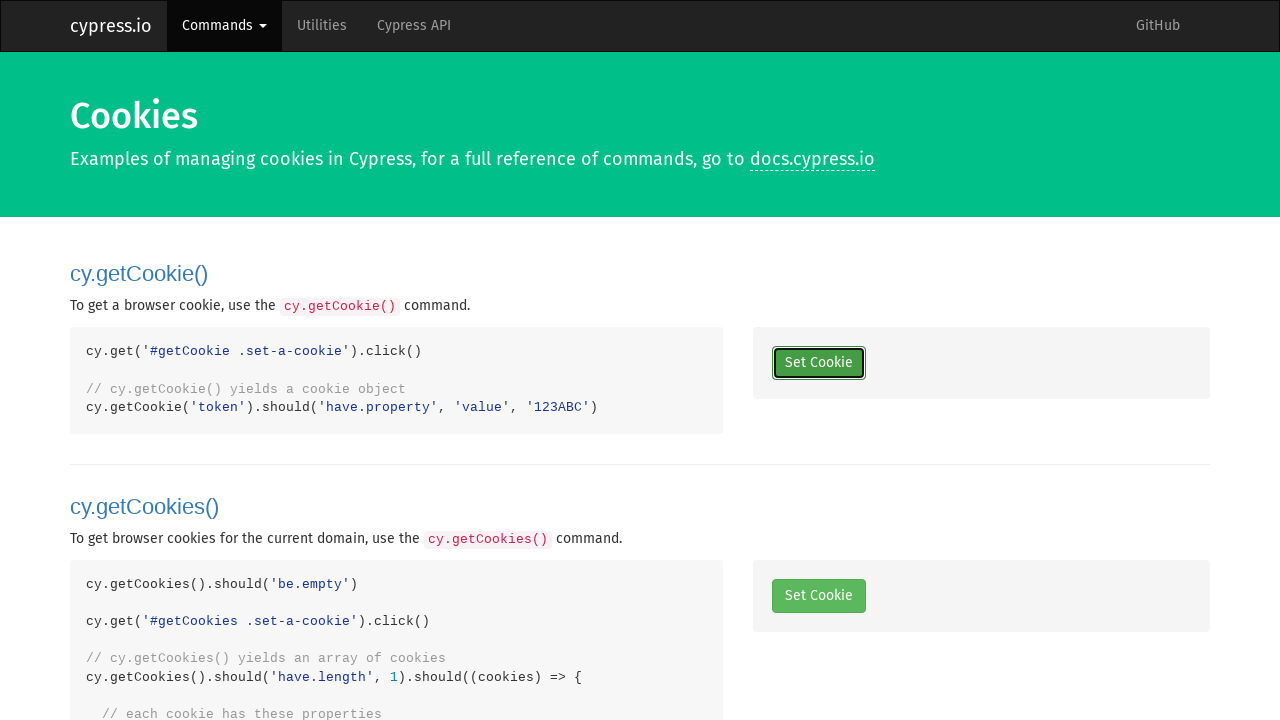

Verified cookie name is 'token'
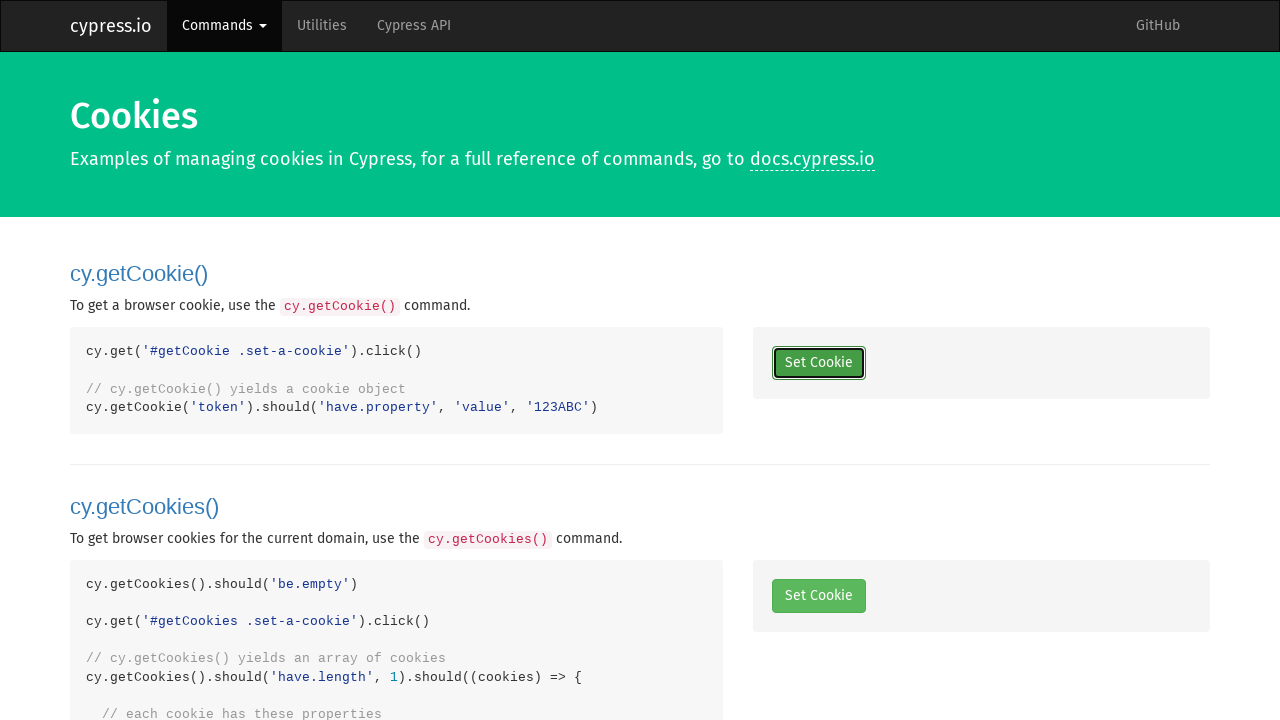

Verified cookie value is '123ABC'
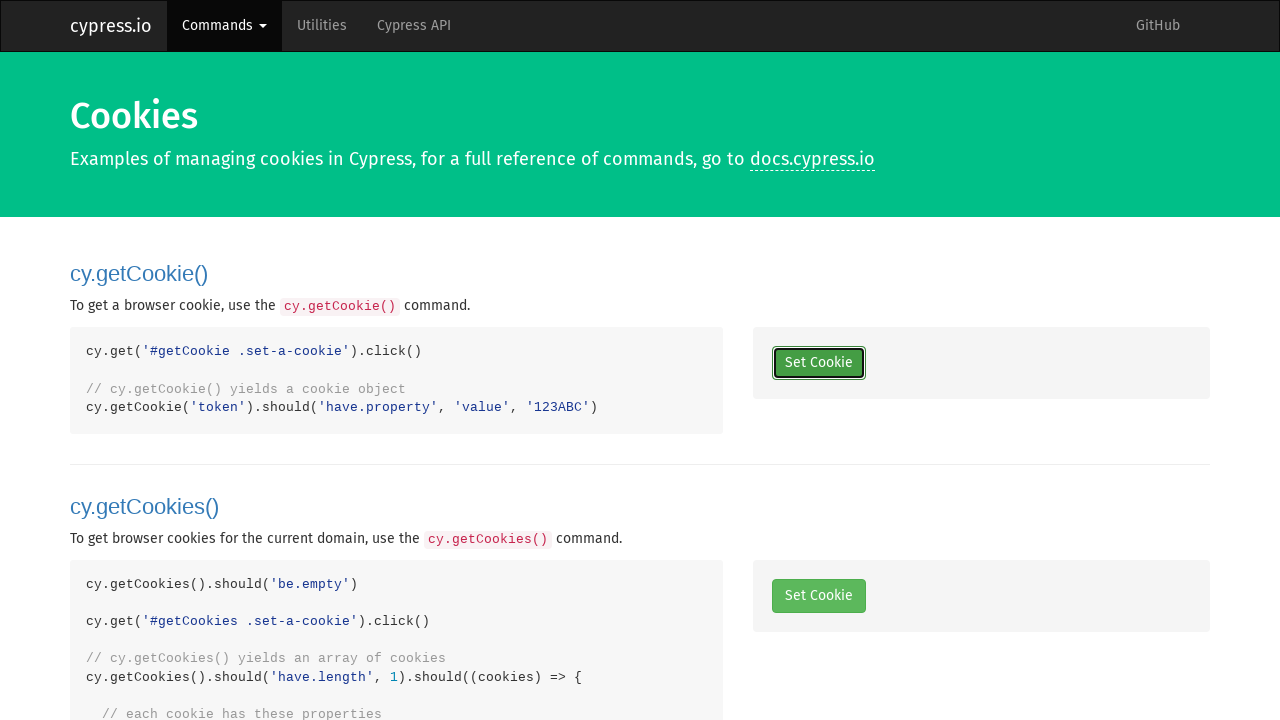

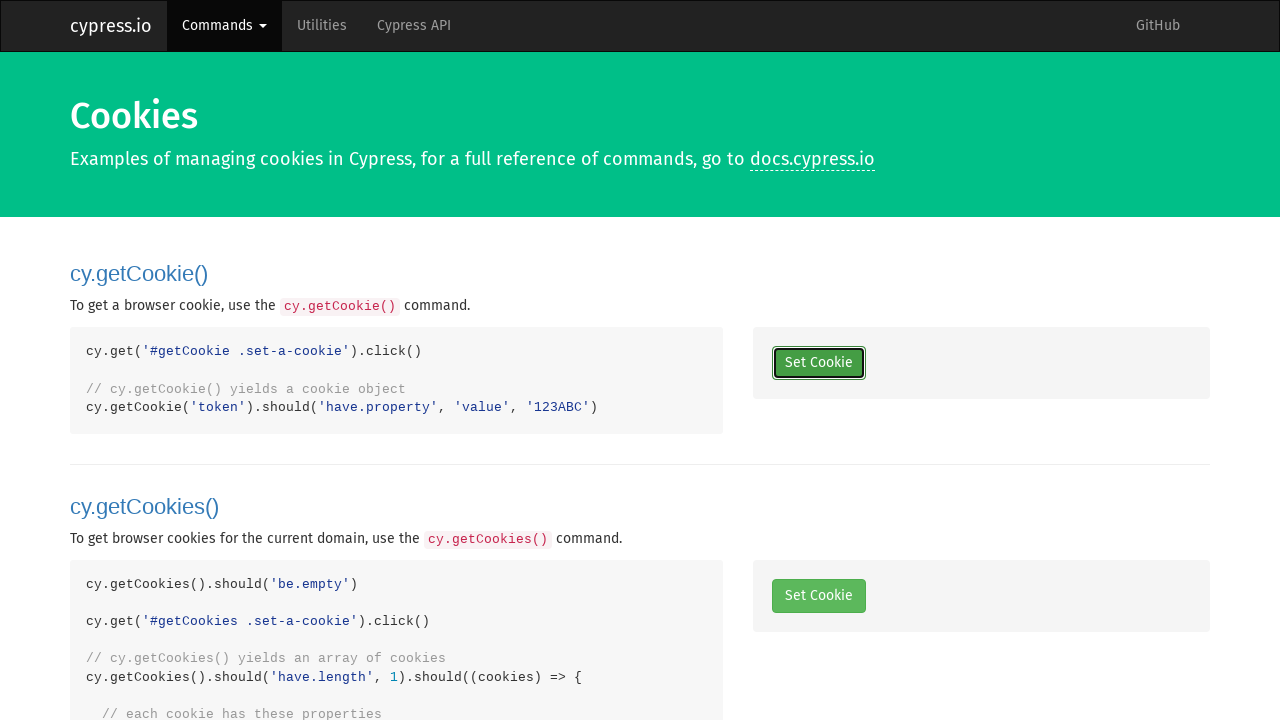